Tests that the currently applied filter link is highlighted with the selected class

Starting URL: https://demo.playwright.dev/todomvc

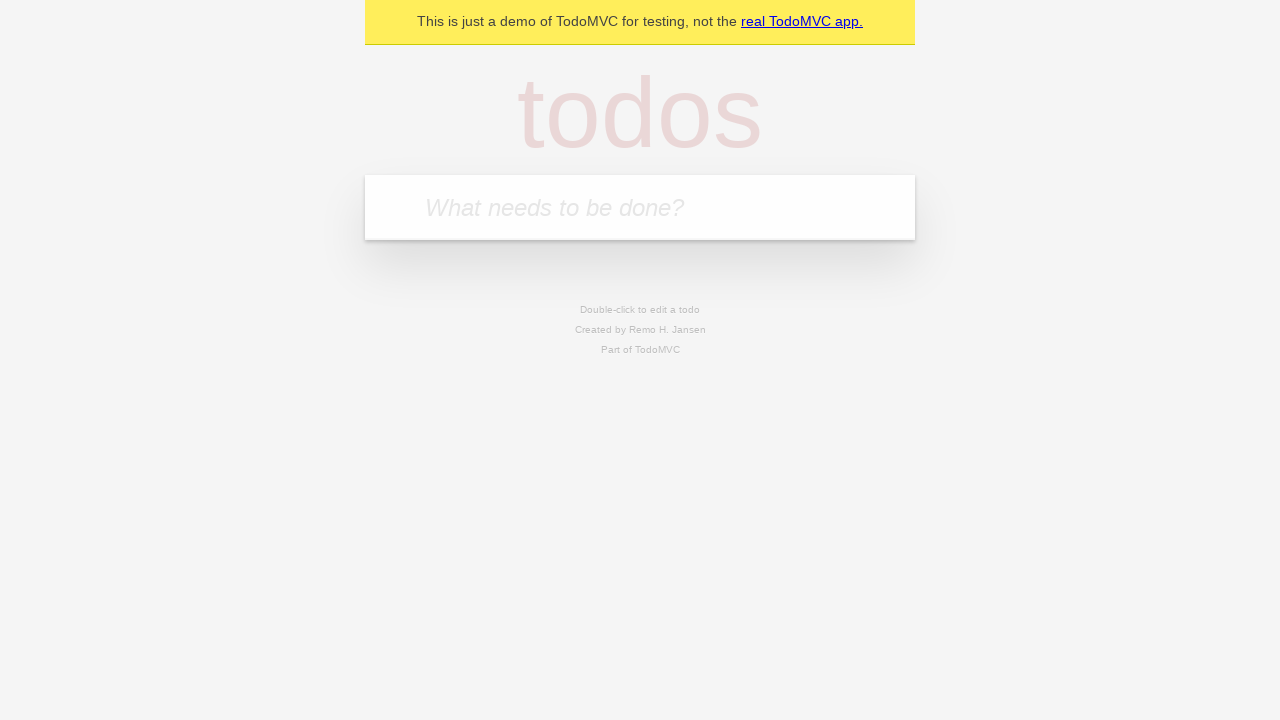

Filled todo input with 'buy some cheese' on internal:attr=[placeholder="What needs to be done?"i]
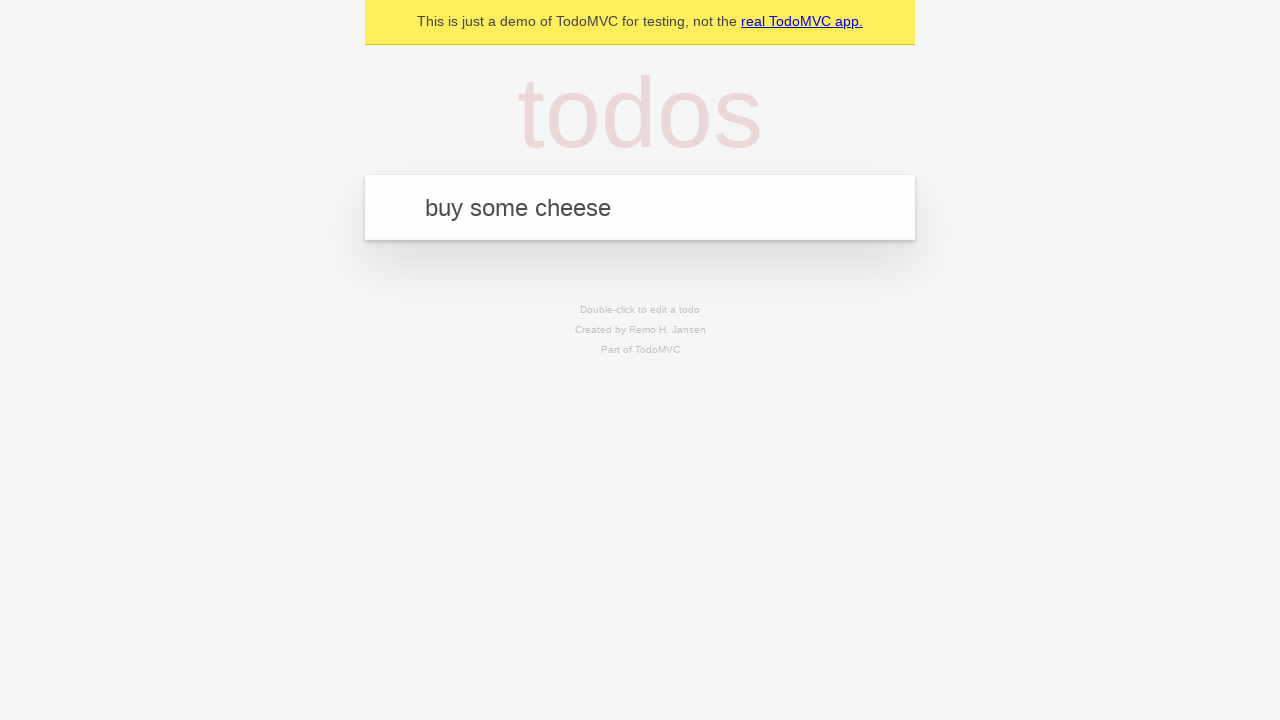

Pressed Enter to add todo 'buy some cheese' on internal:attr=[placeholder="What needs to be done?"i]
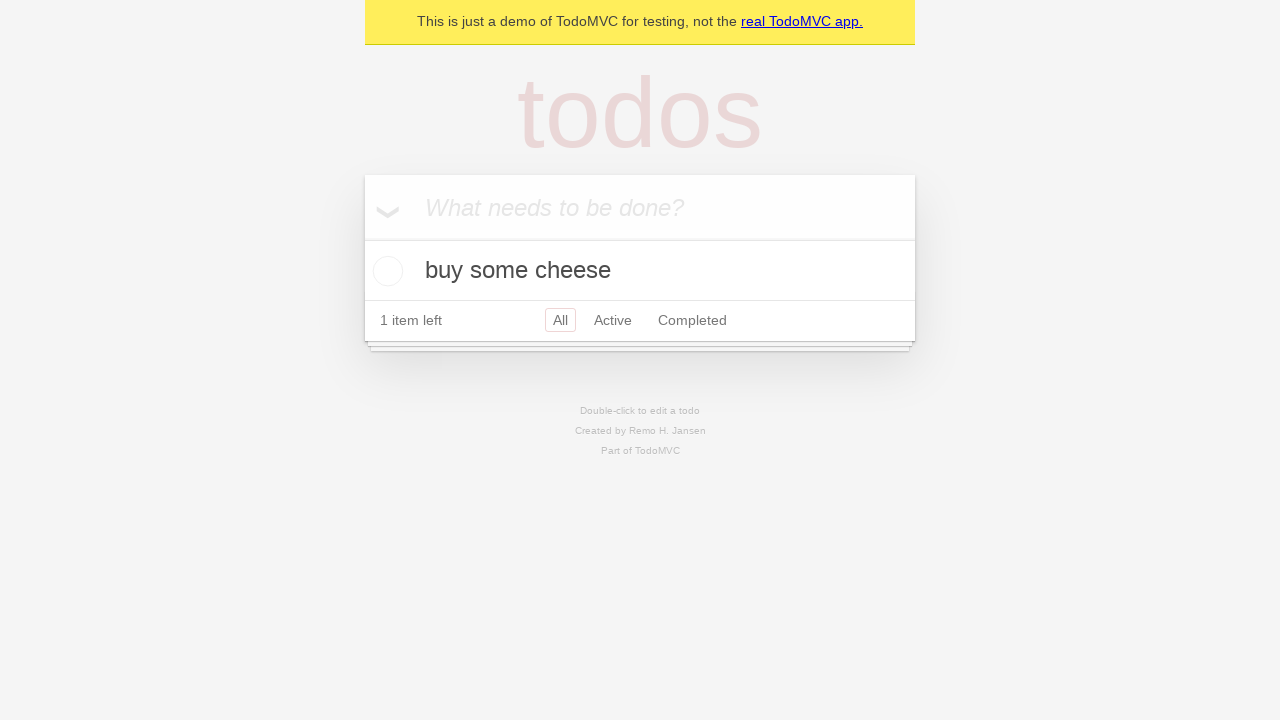

Filled todo input with 'feed the cat' on internal:attr=[placeholder="What needs to be done?"i]
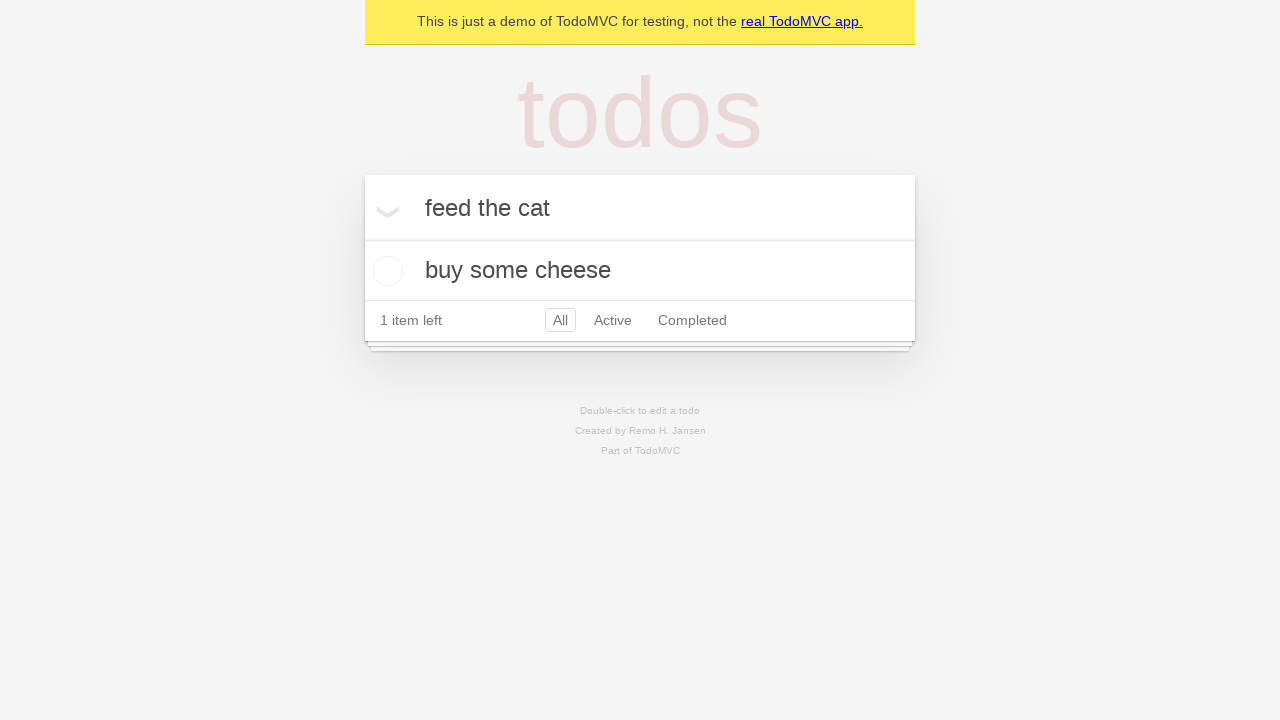

Pressed Enter to add todo 'feed the cat' on internal:attr=[placeholder="What needs to be done?"i]
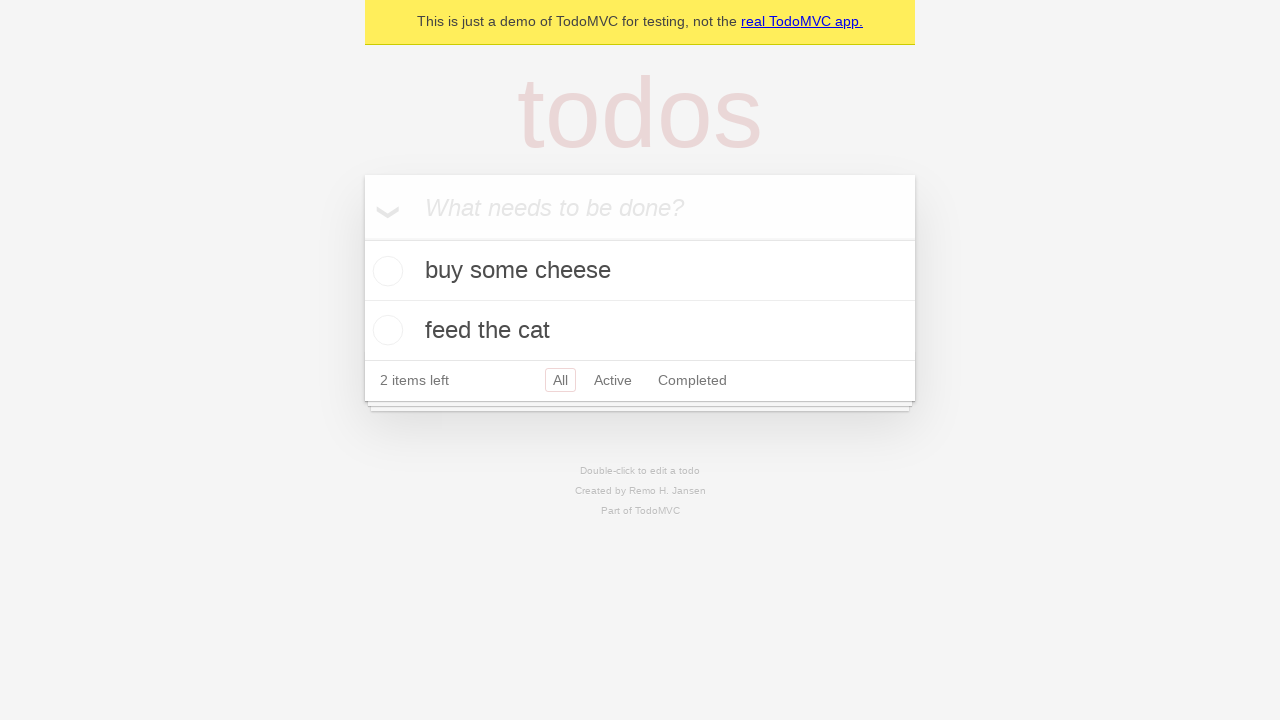

Filled todo input with 'book a doctors appointment' on internal:attr=[placeholder="What needs to be done?"i]
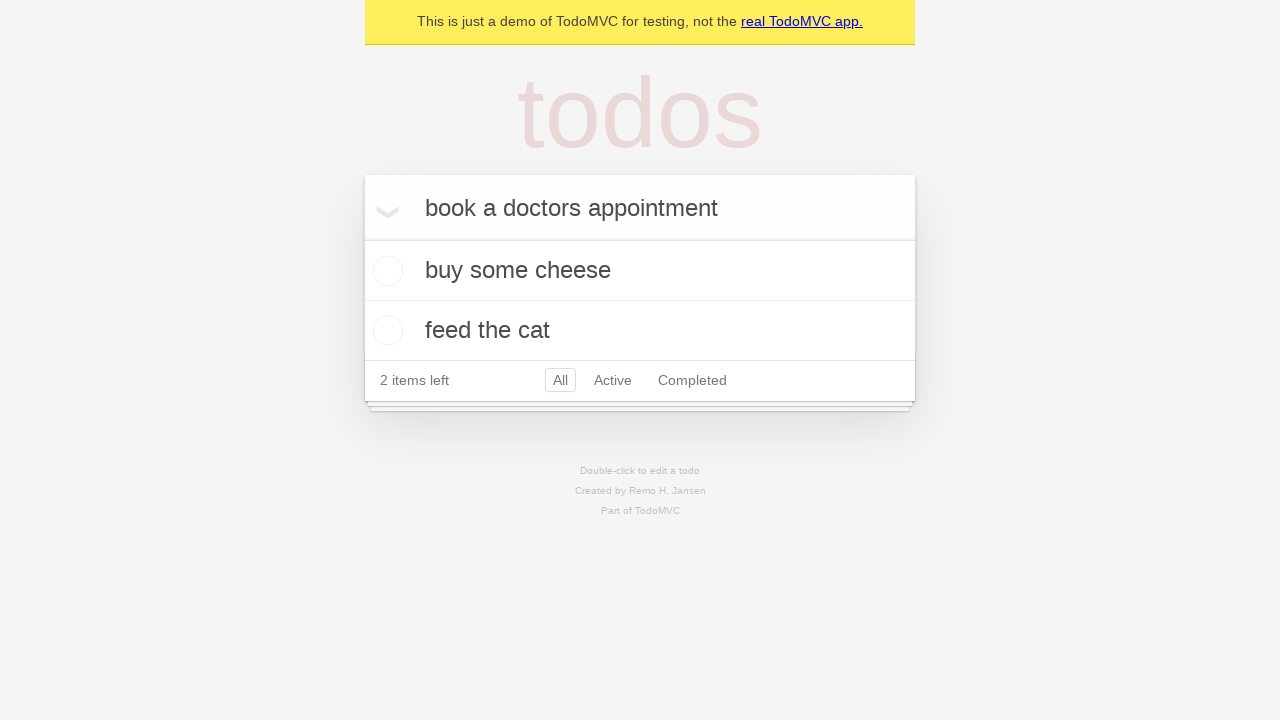

Pressed Enter to add todo 'book a doctors appointment' on internal:attr=[placeholder="What needs to be done?"i]
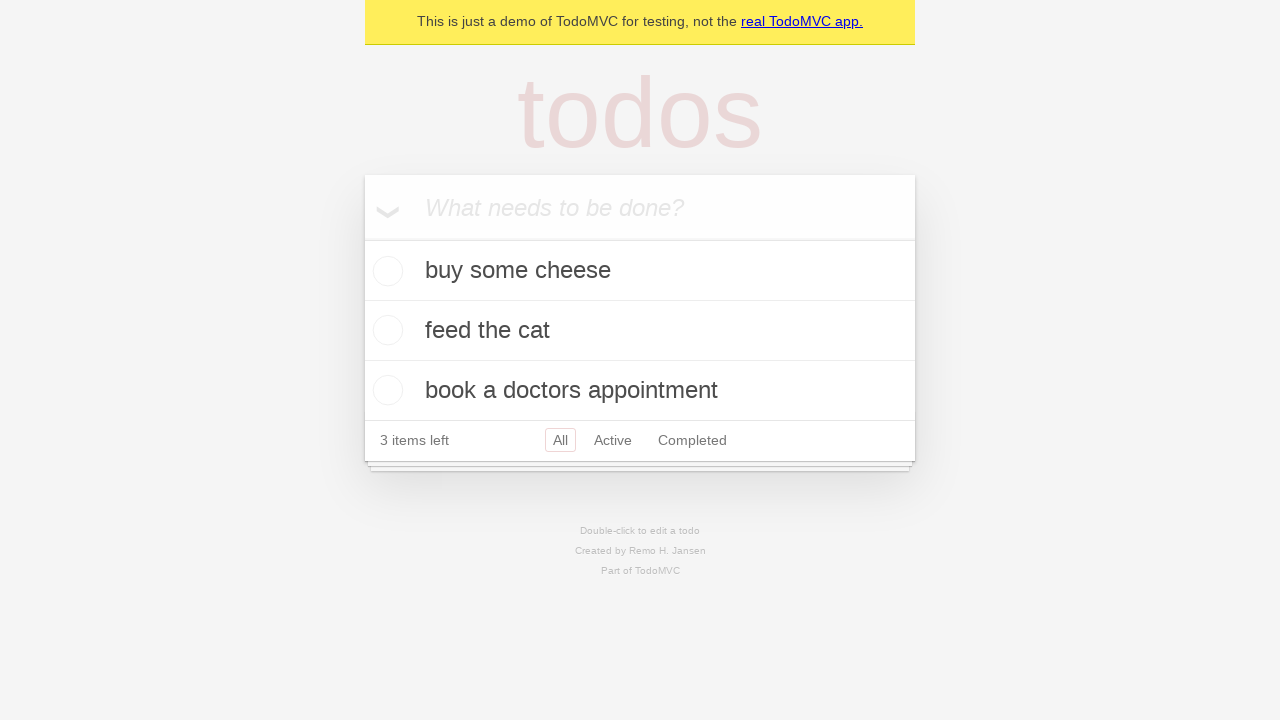

All 3 todos have been added to the list
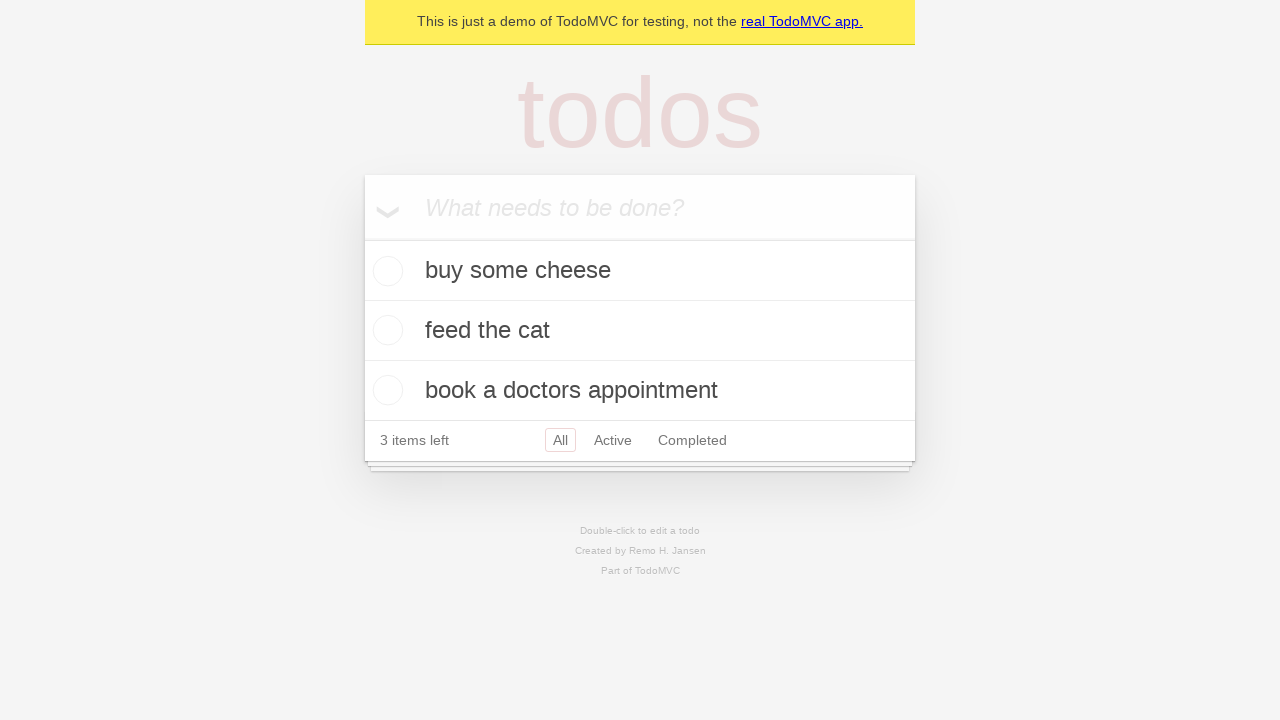

Created locators for Active and Completed filter links
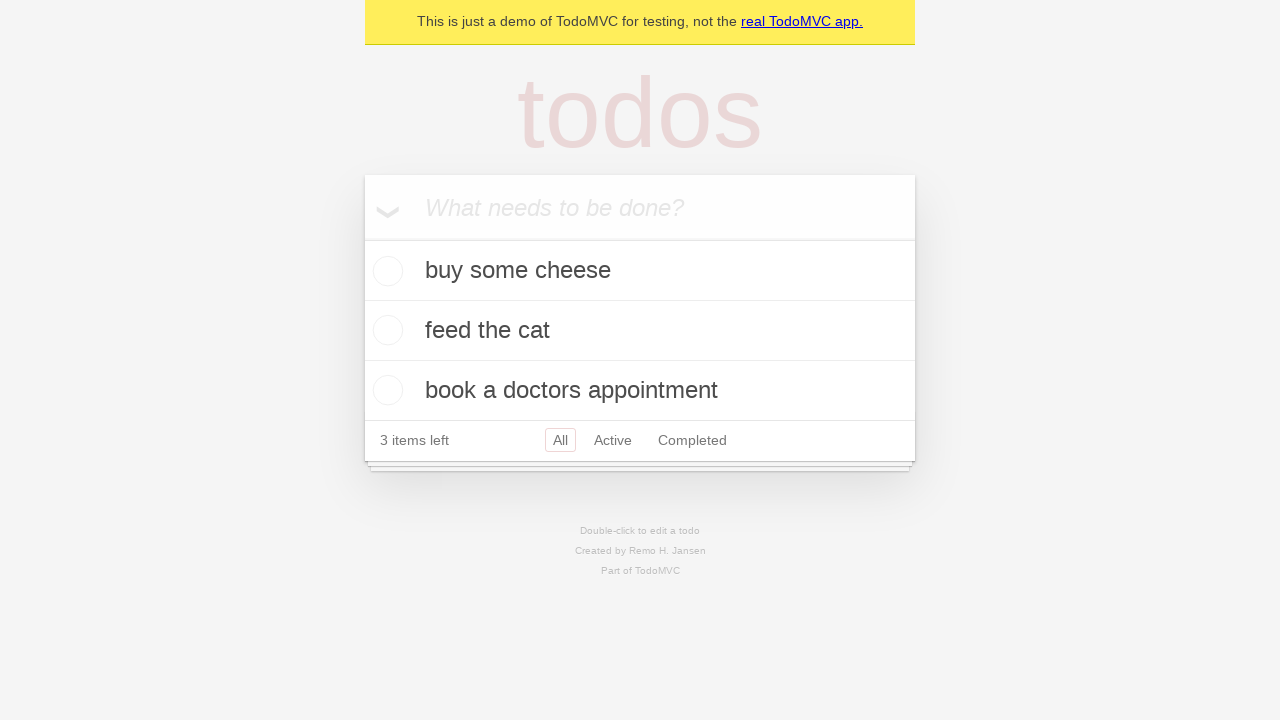

Clicked Active filter link at (613, 440) on internal:role=link[name="Active"i]
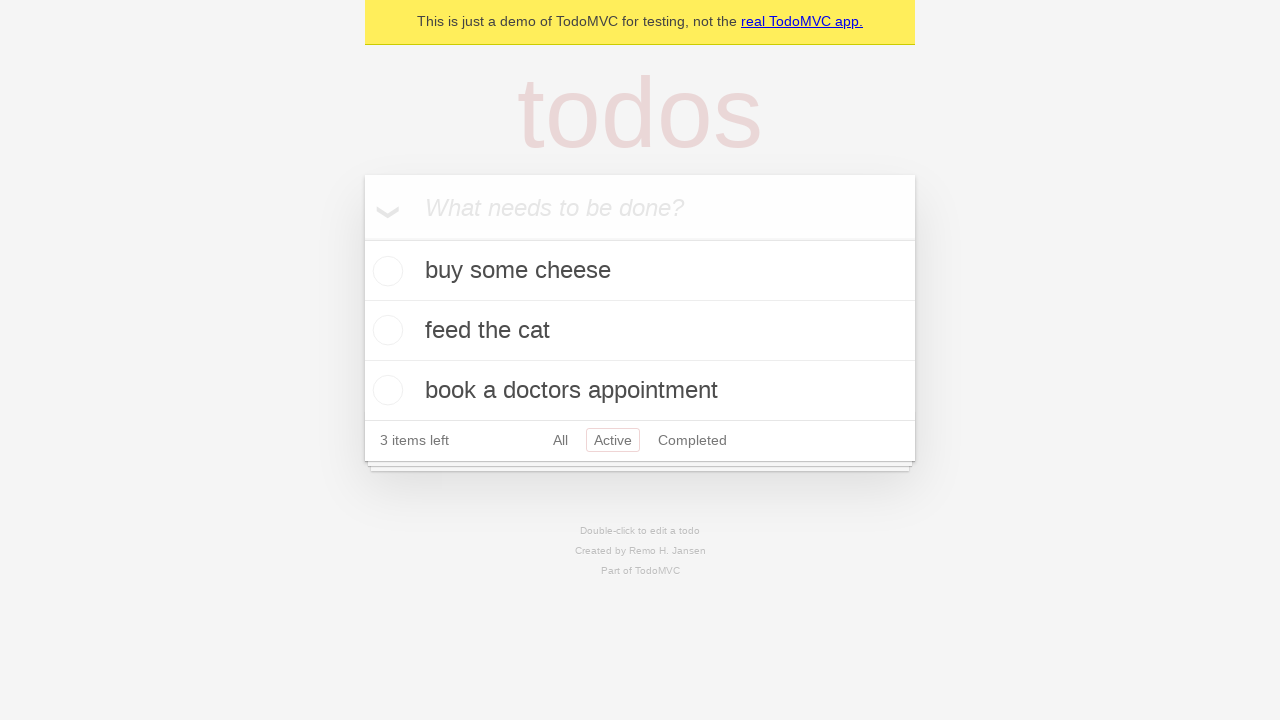

Clicked Completed filter link at (692, 440) on internal:role=link[name="Completed"i]
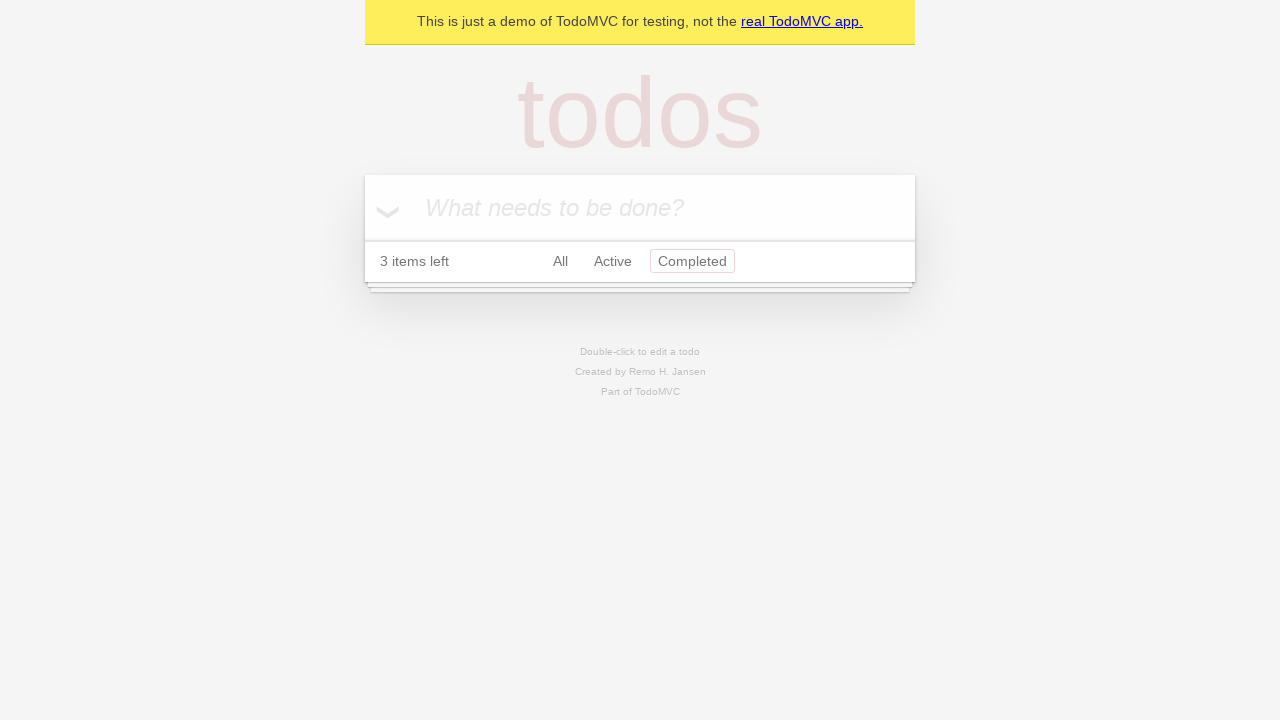

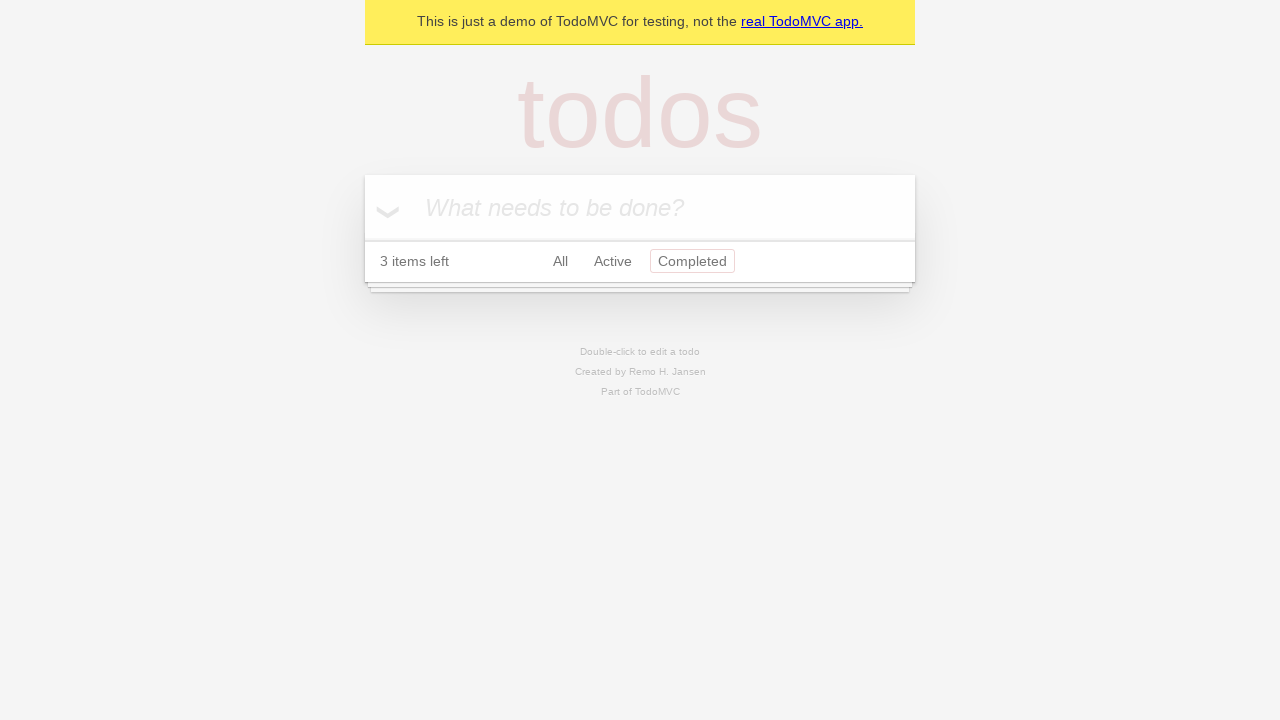